Tests dropdown menu functionality by clicking the dropdown button and selecting the autocomplete option from the menu

Starting URL: https://formy-project.herokuapp.com/dropdown

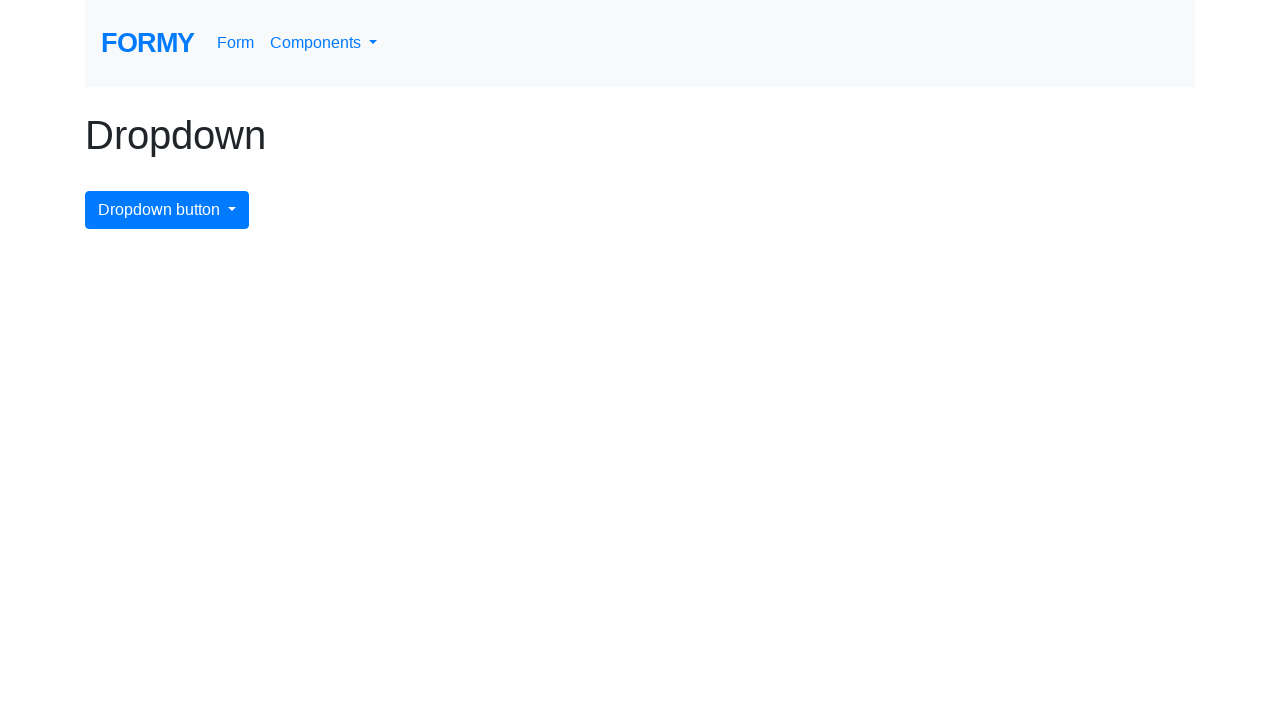

Clicked dropdown menu button to open it at (167, 210) on #dropdownMenuButton
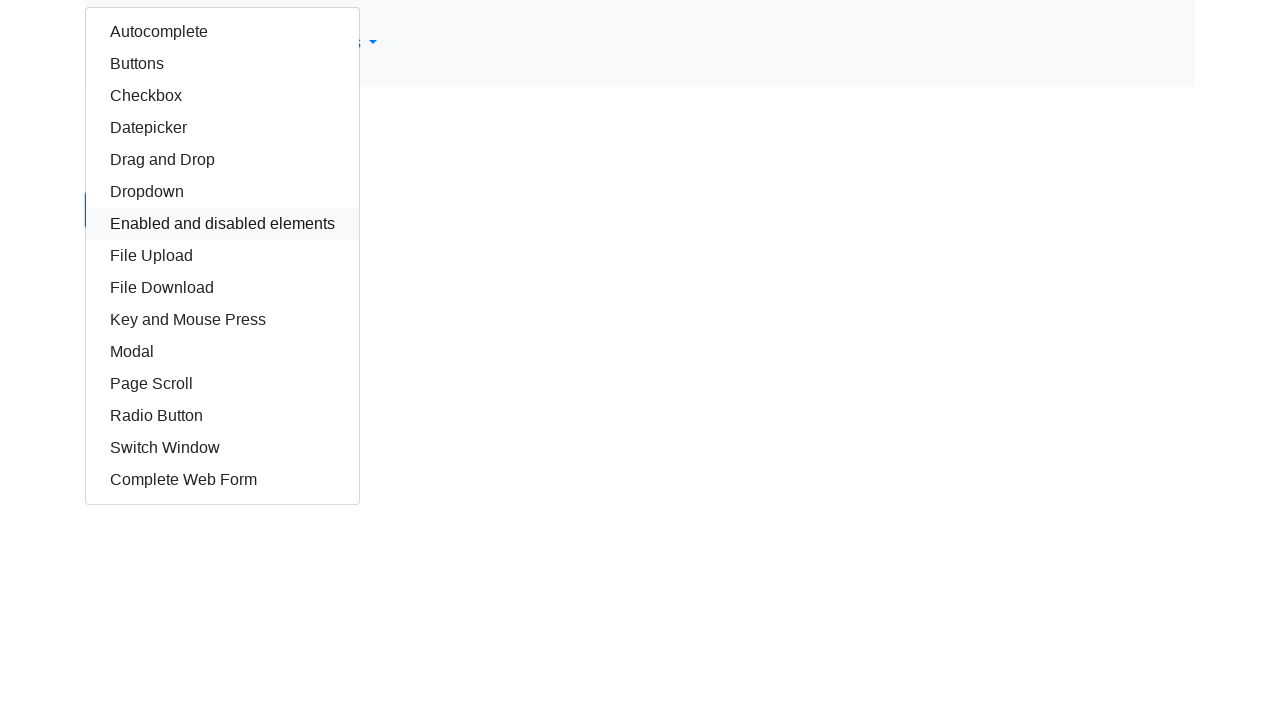

Clicked autocomplete option from dropdown menu at (222, 32) on #autocomplete
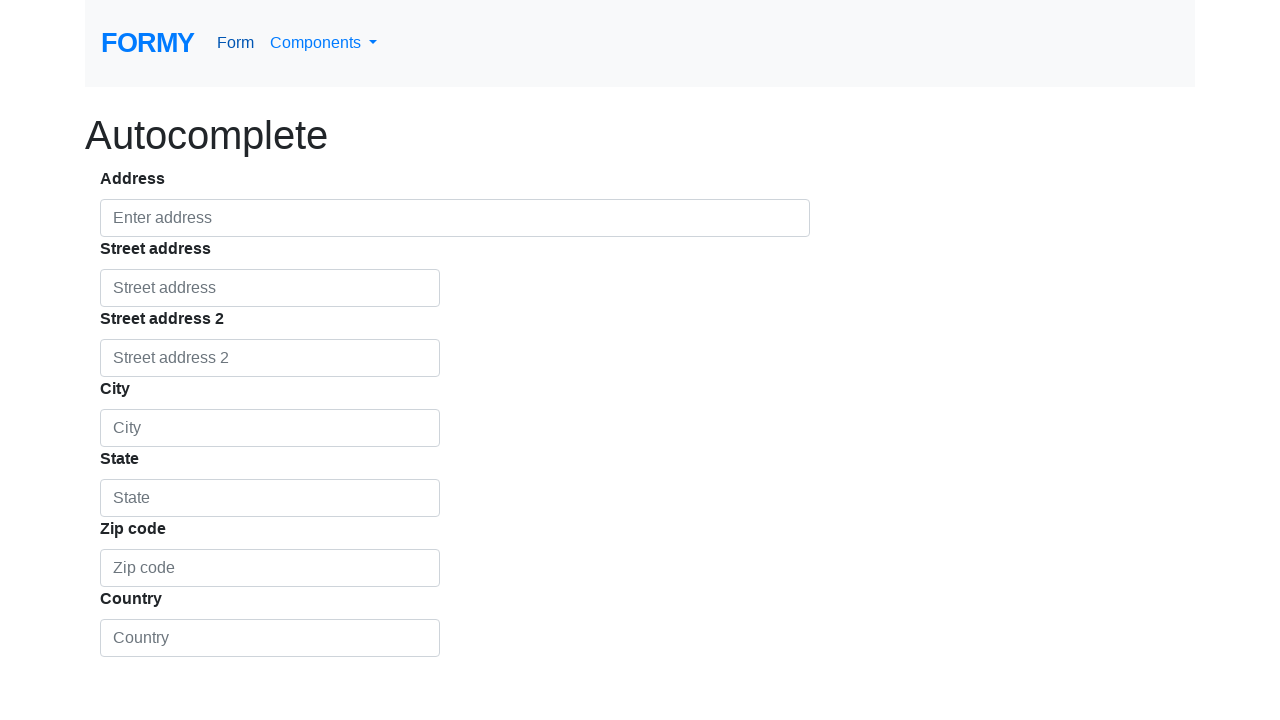

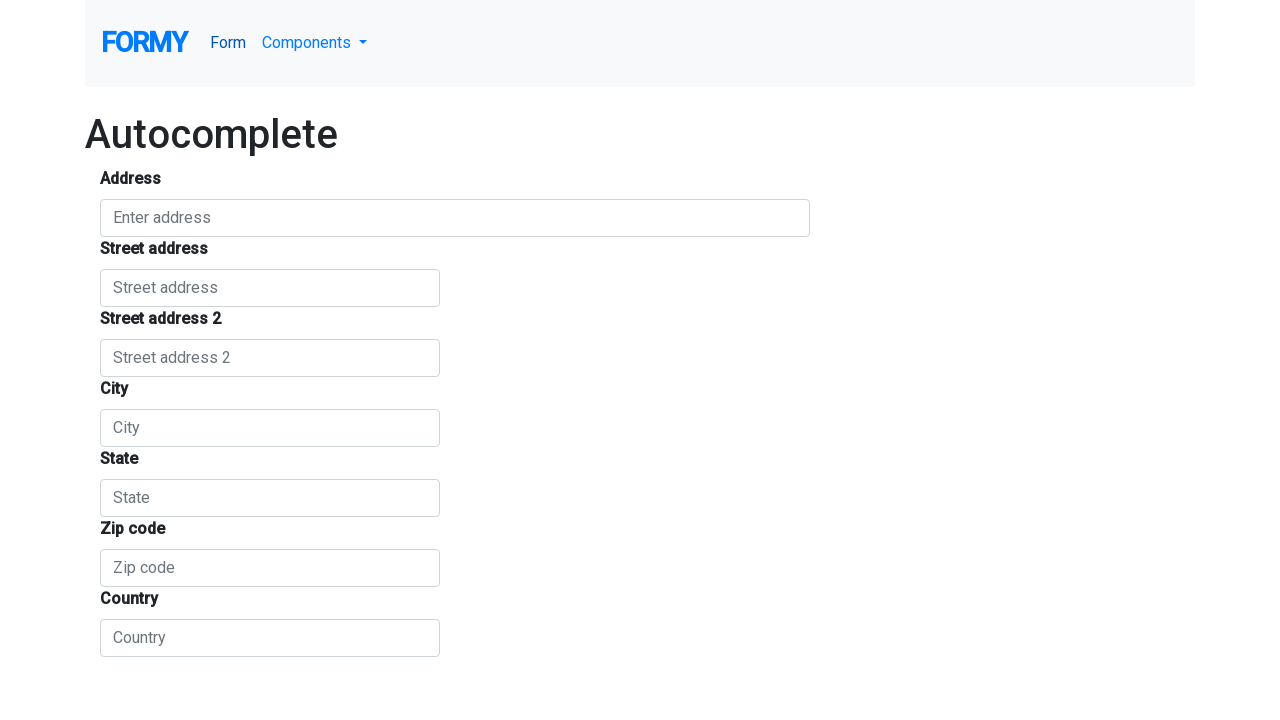